Navigates to a Fragment.com phone number page and verifies the page loads by checking for expected content indicating the number status (restricted, anonymous, or not found).

Starting URL: https://fragment.com/number/88812345678

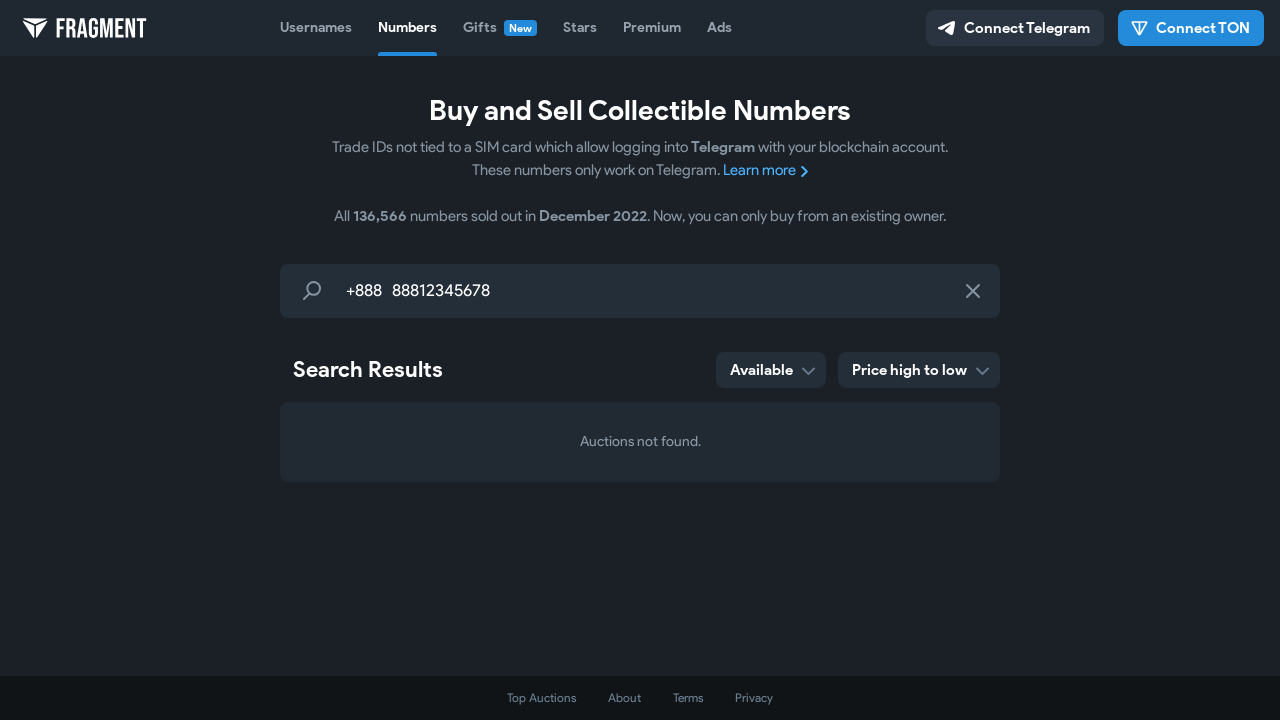

Navigated to Fragment.com phone number page (88812345678)
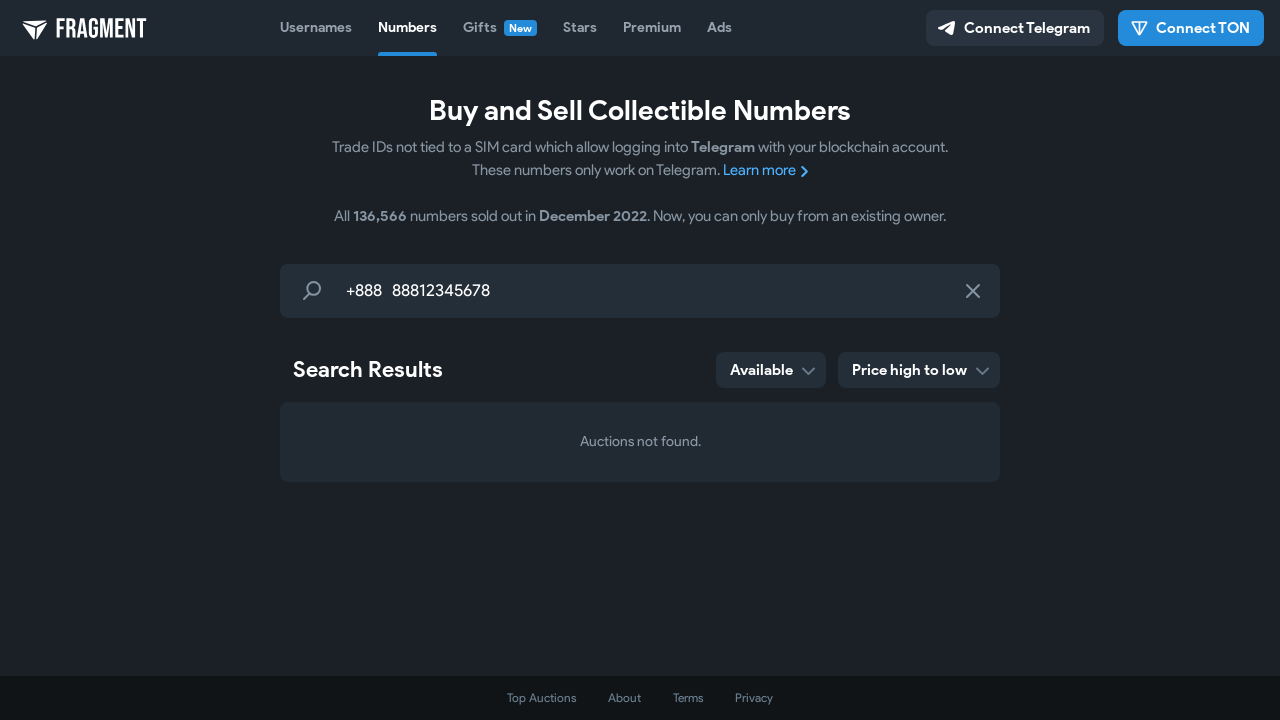

Page DOM content loaded
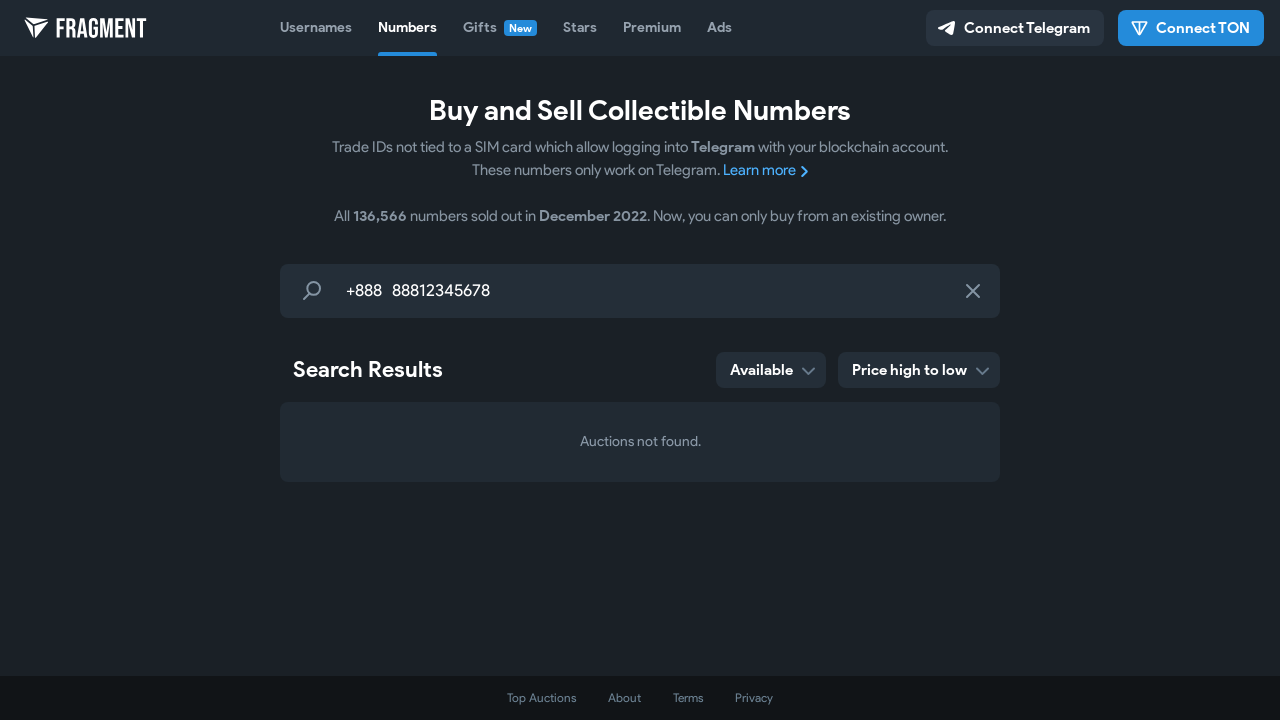

Page body element found, page fully loaded
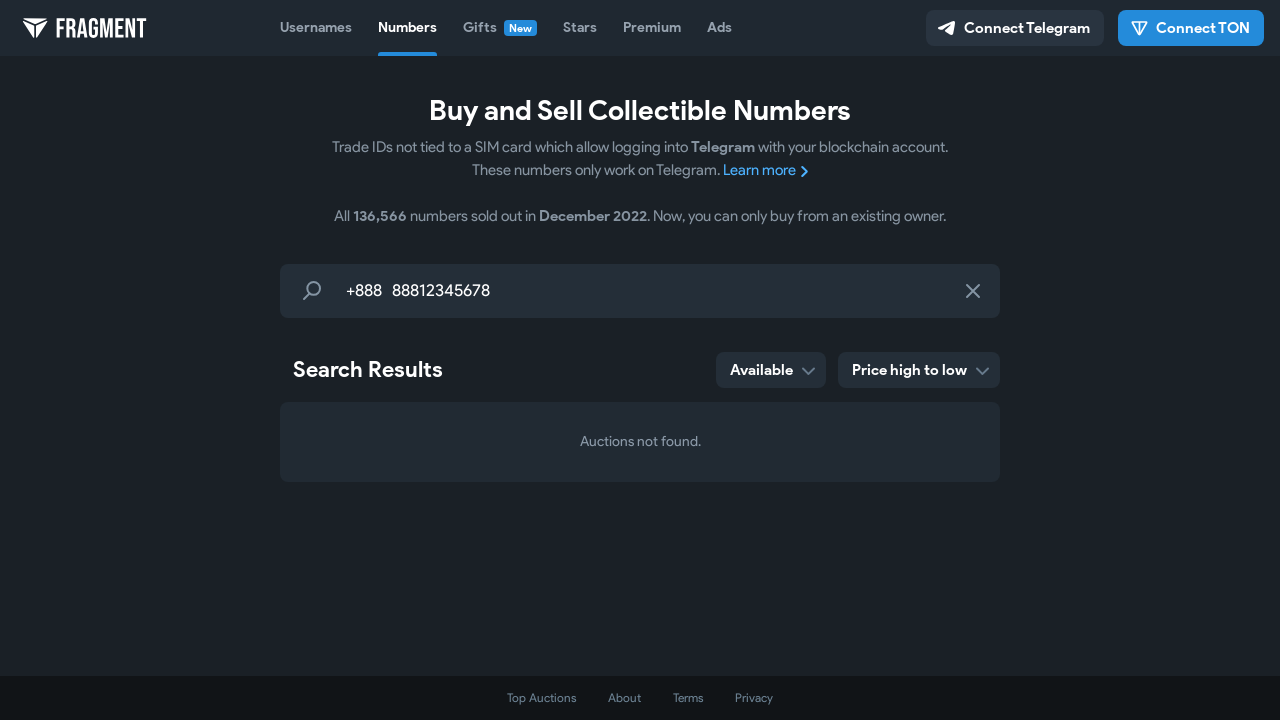

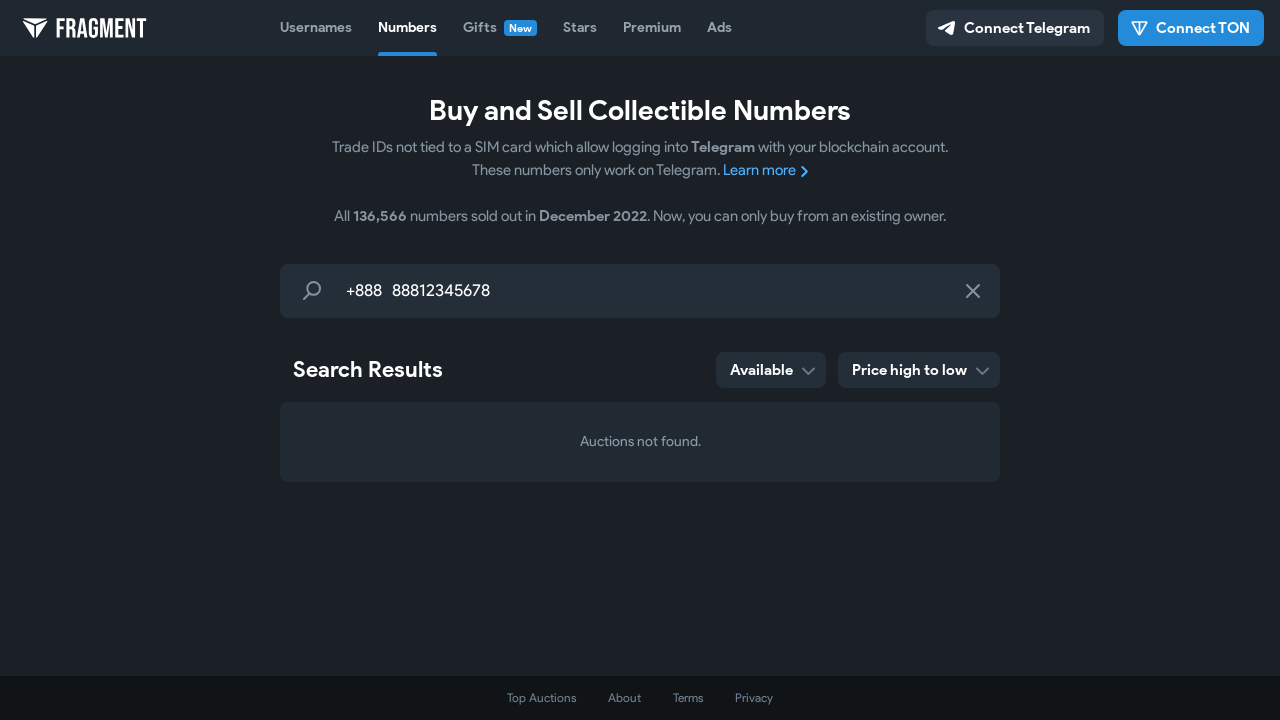